Opens all footer links in new tabs by sending keyboard shortcuts to each link element

Starting URL: https://rahulshettyacademy.com/AutomationPractice/

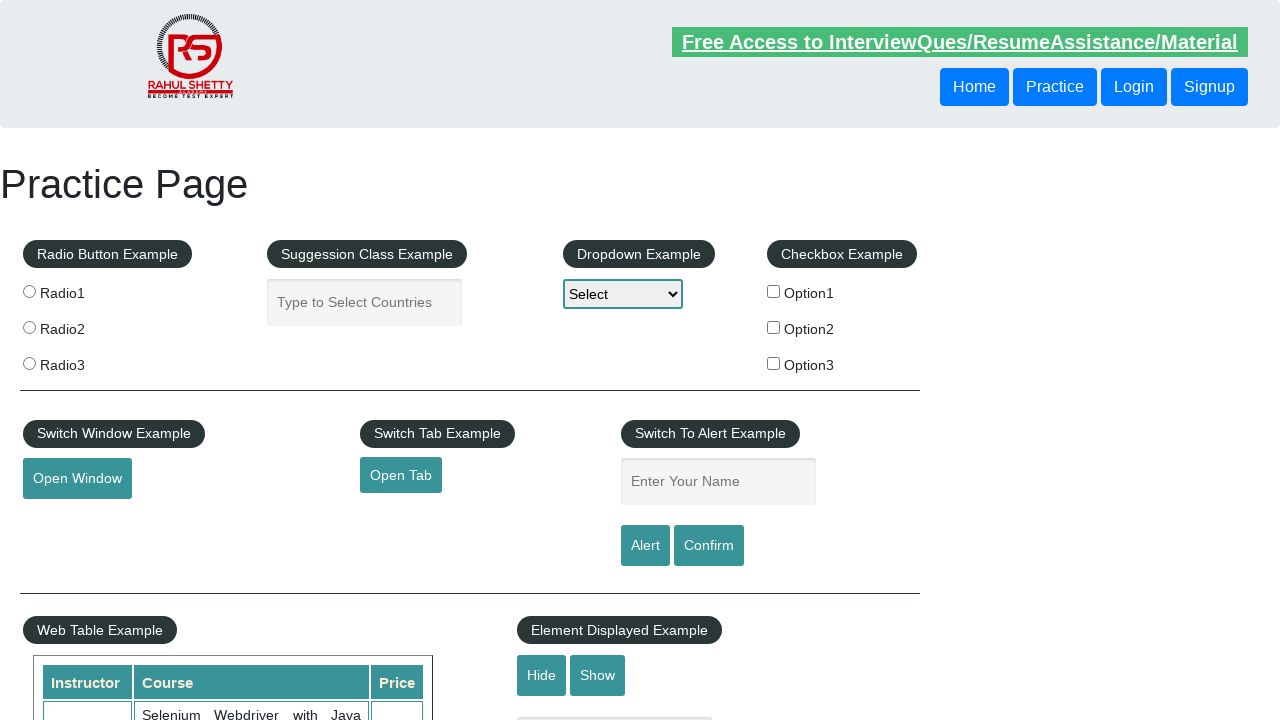

Navigated to AutomationPractice page
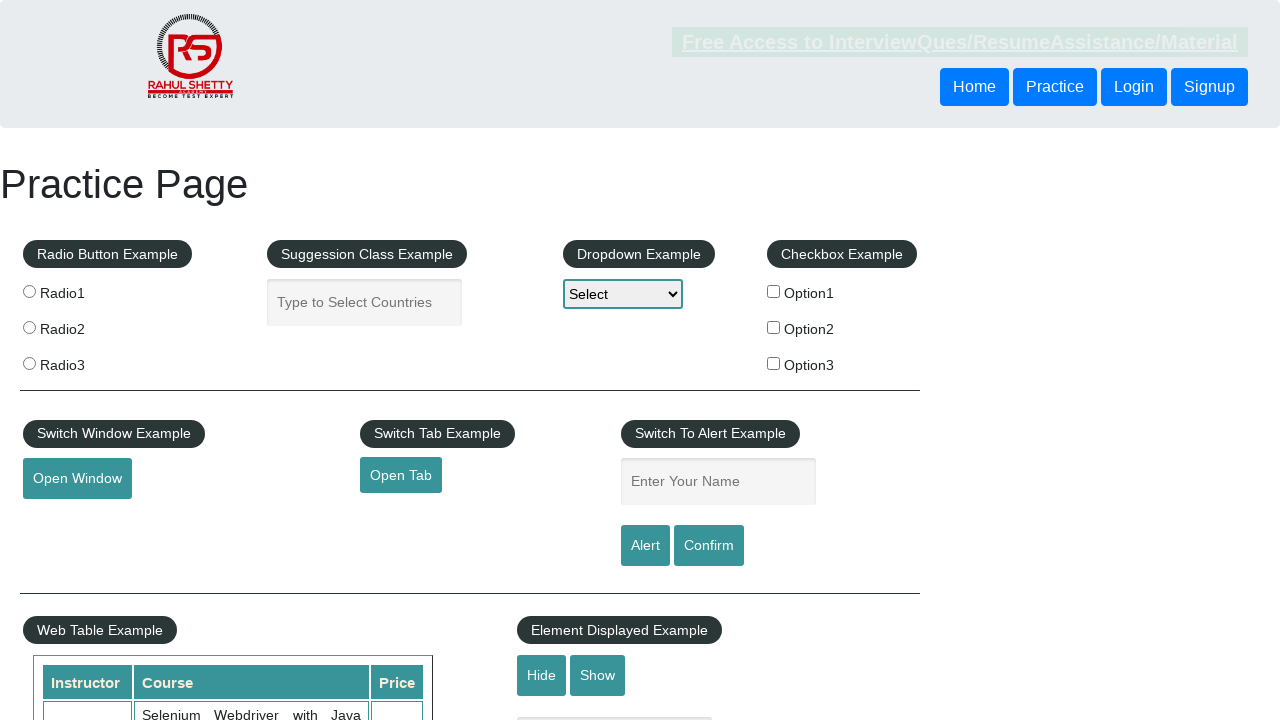

Located footer section with discount links
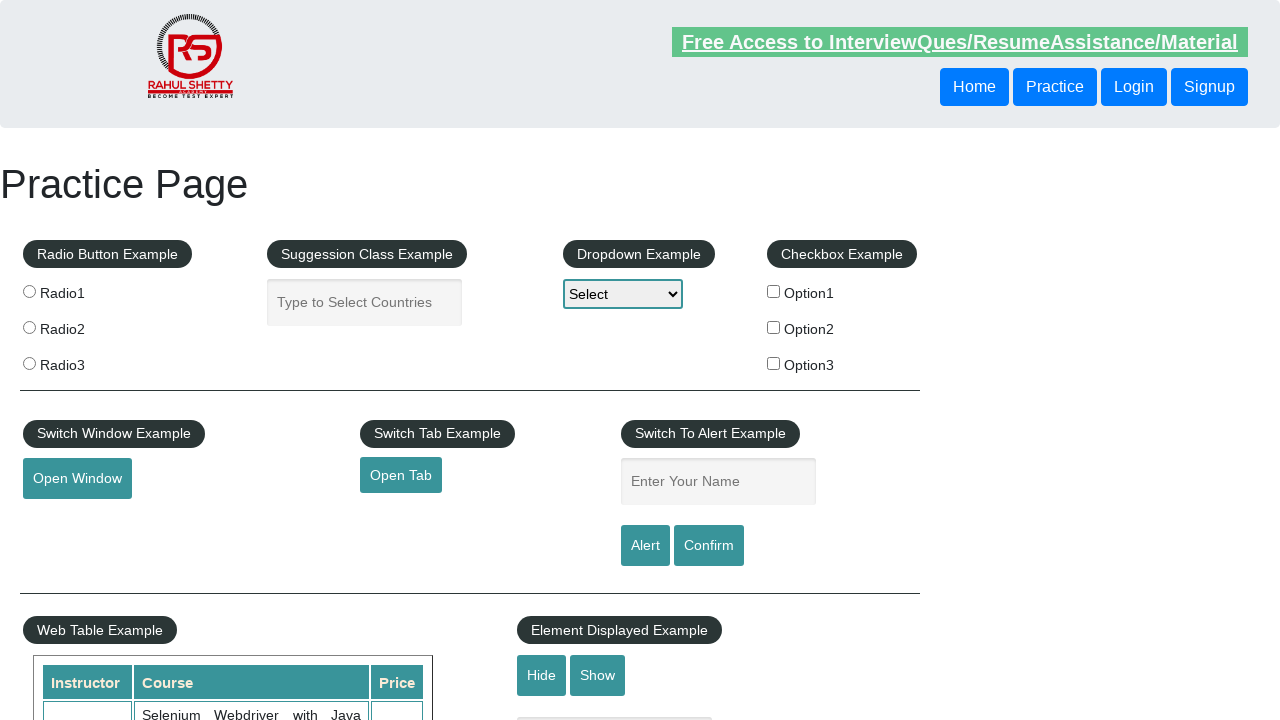

Retrieved all footer links
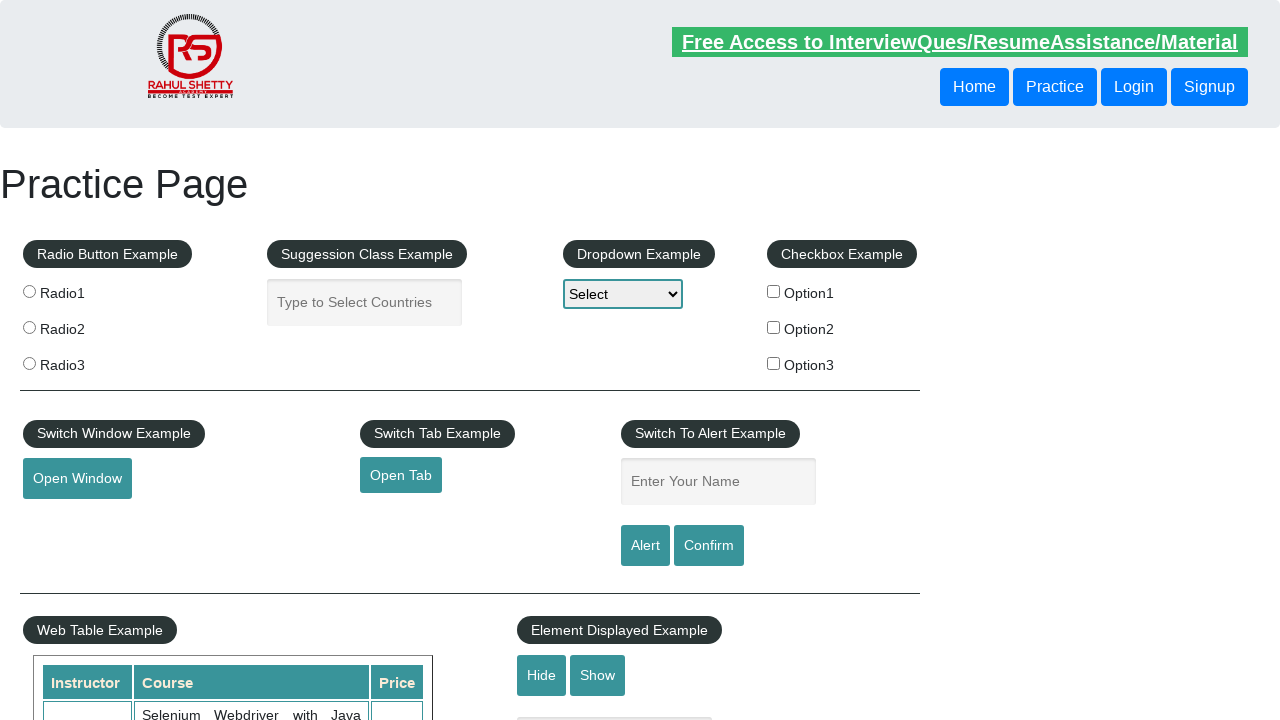

Opened footer link in new tab using Ctrl+Click at (157, 482) on xpath=//div[@id='gf-BIG']//ul >> a >> nth=0
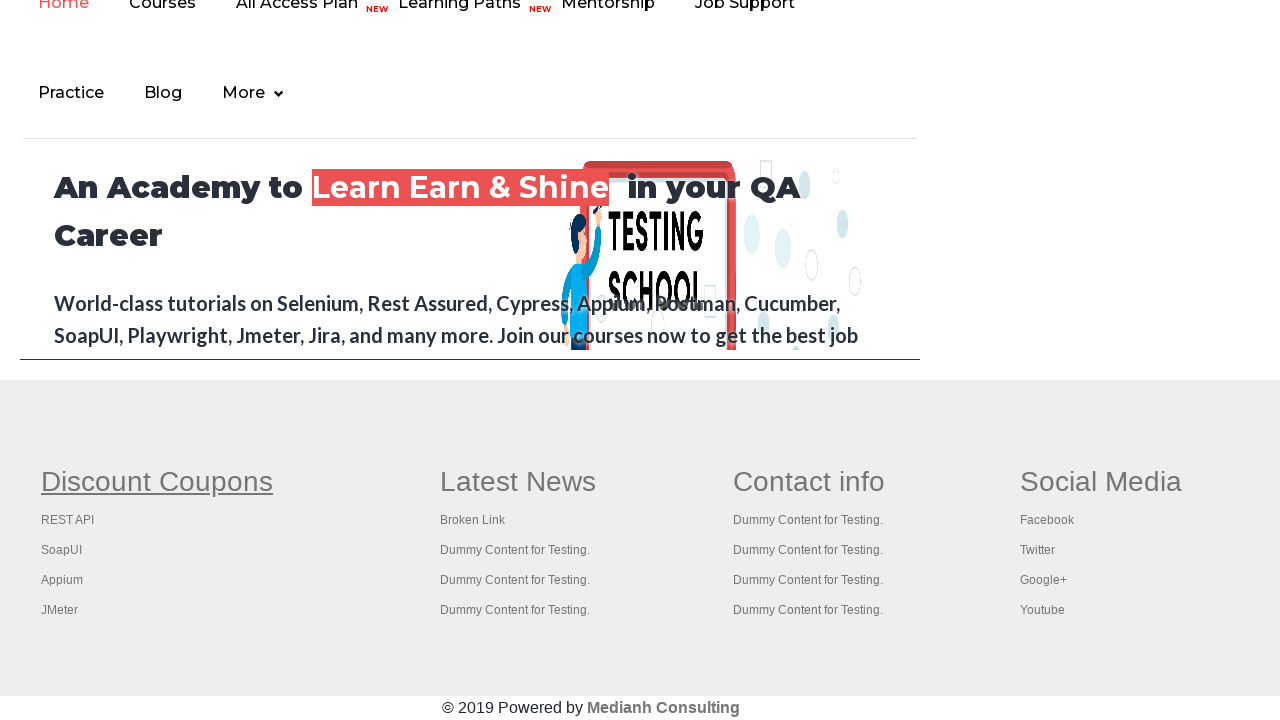

Opened footer link in new tab using Ctrl+Click at (68, 520) on xpath=//div[@id='gf-BIG']//ul >> a >> nth=1
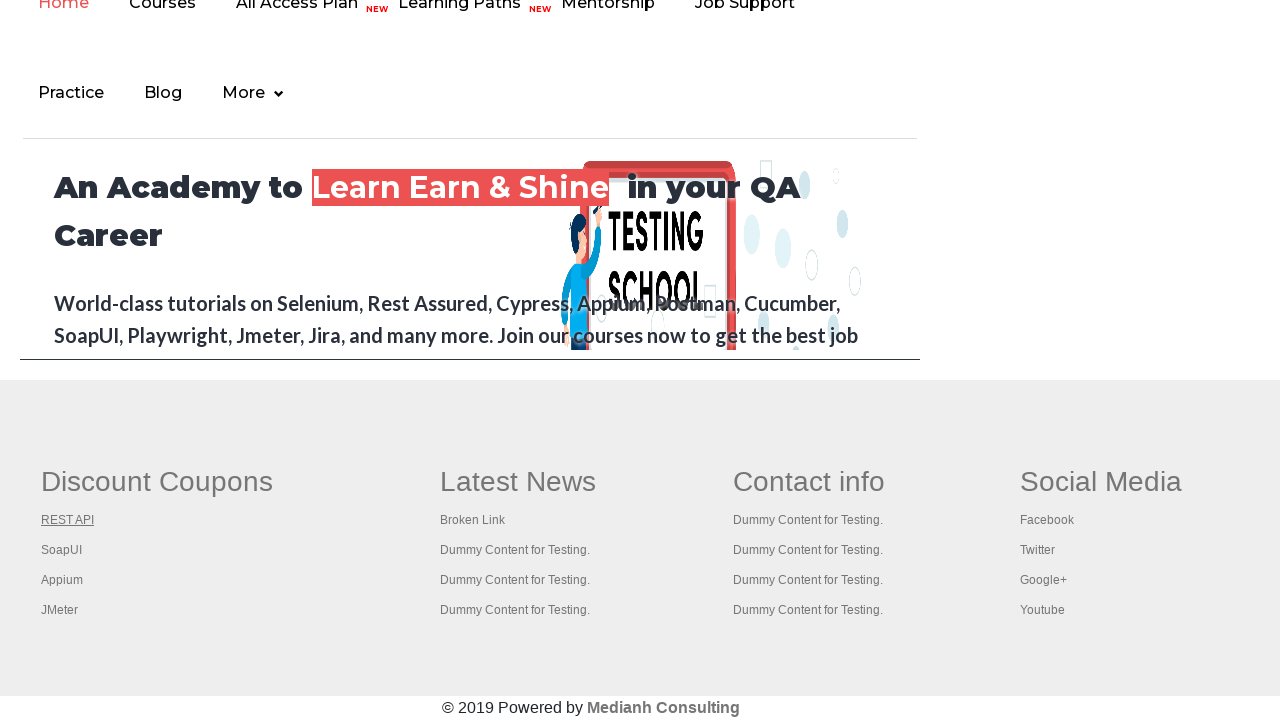

Opened footer link in new tab using Ctrl+Click at (62, 550) on xpath=//div[@id='gf-BIG']//ul >> a >> nth=2
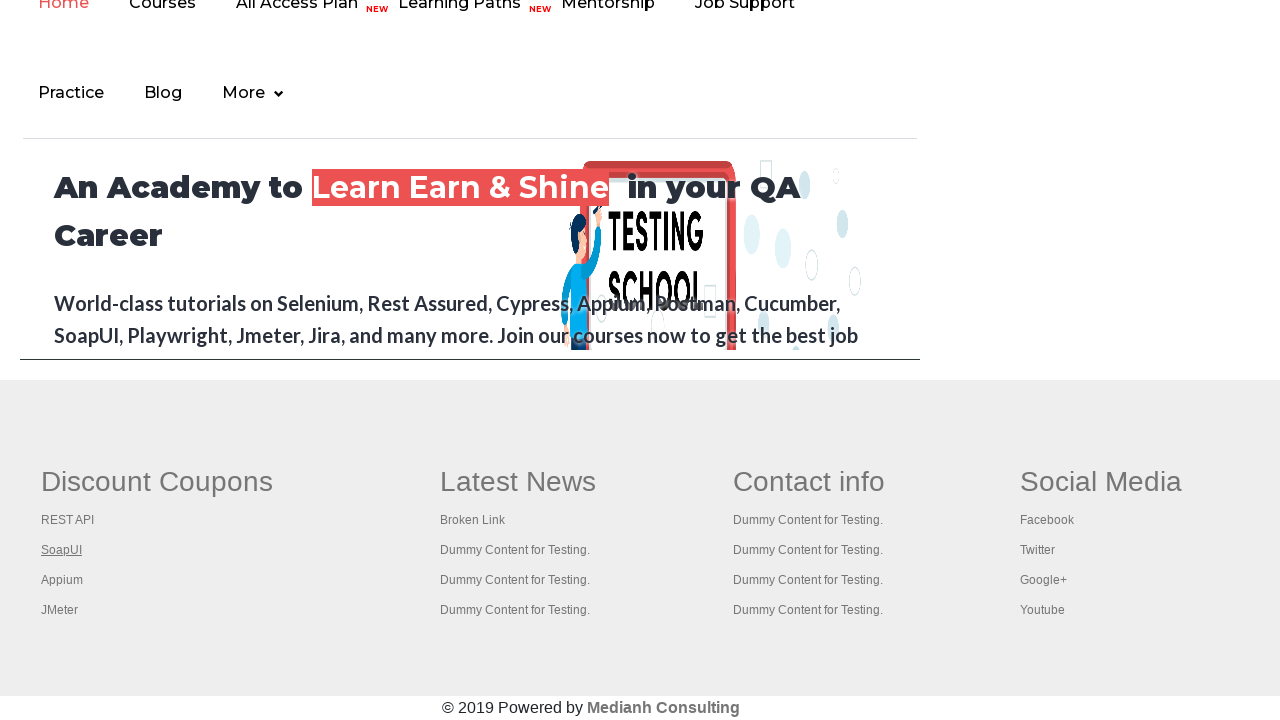

Opened footer link in new tab using Ctrl+Click at (62, 580) on xpath=//div[@id='gf-BIG']//ul >> a >> nth=3
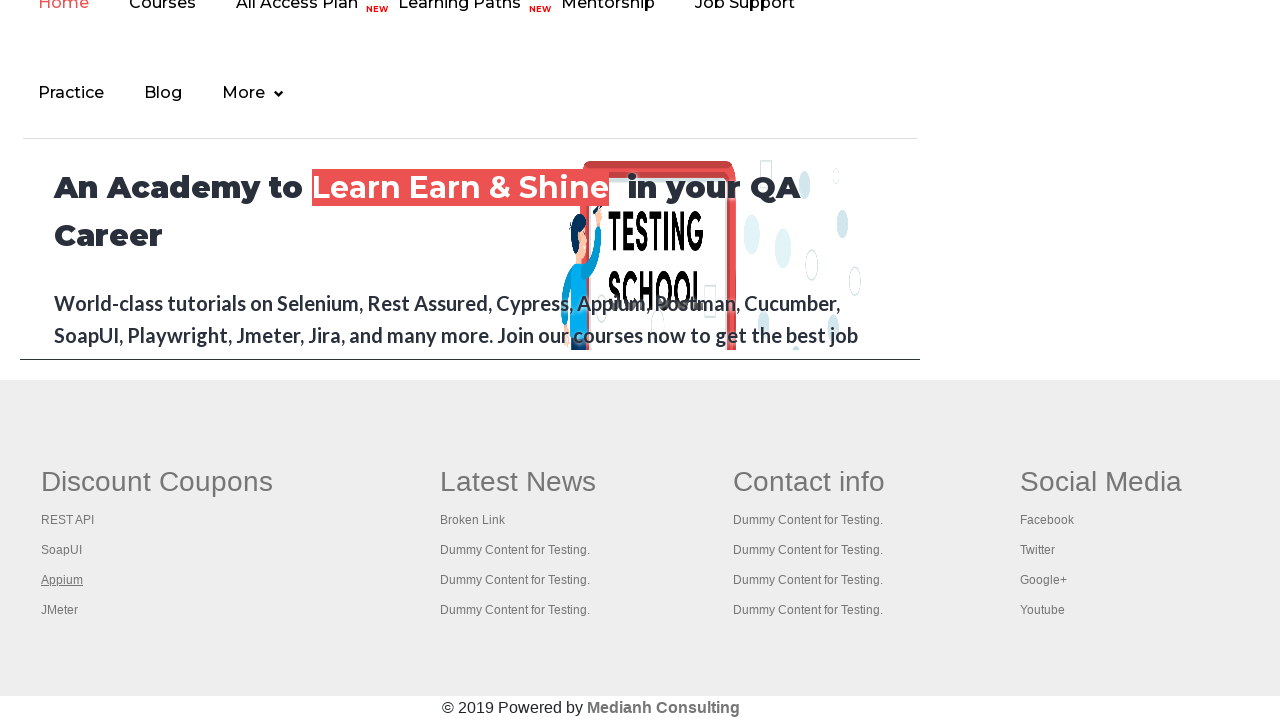

Opened footer link in new tab using Ctrl+Click at (60, 610) on xpath=//div[@id='gf-BIG']//ul >> a >> nth=4
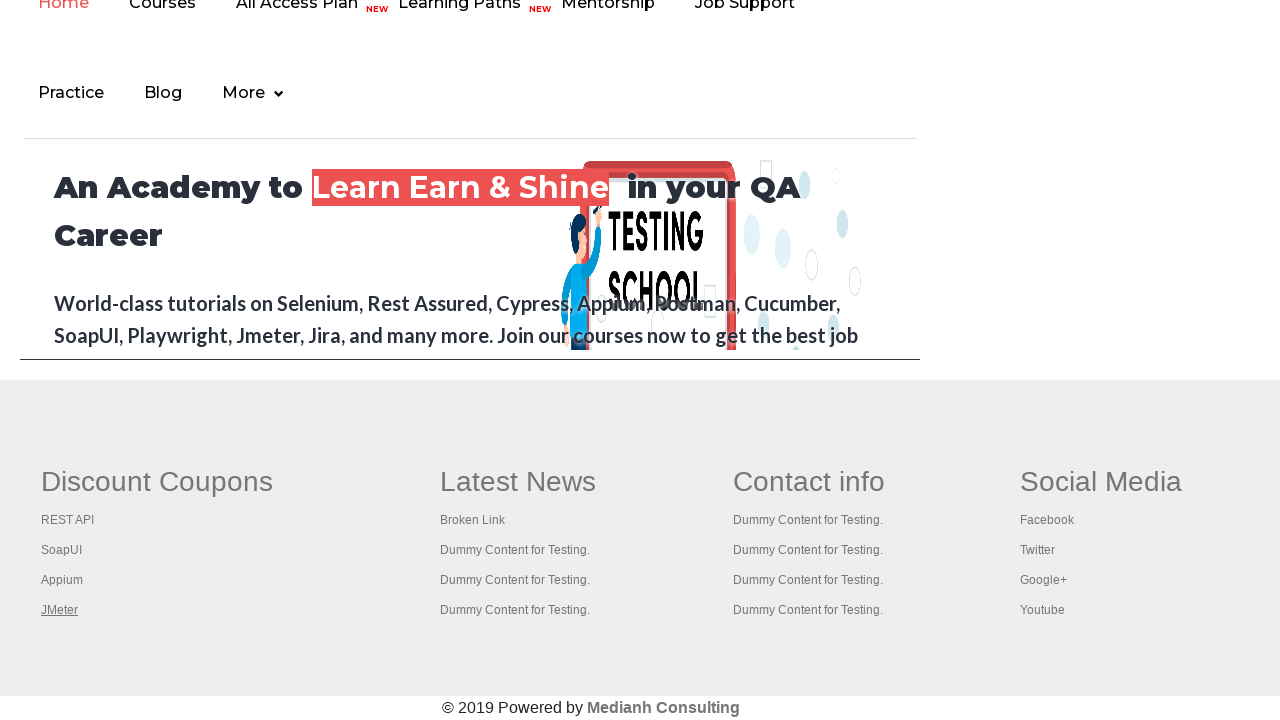

Opened footer link in new tab using Ctrl+Click at (518, 482) on xpath=//div[@id='gf-BIG']//ul >> a >> nth=5
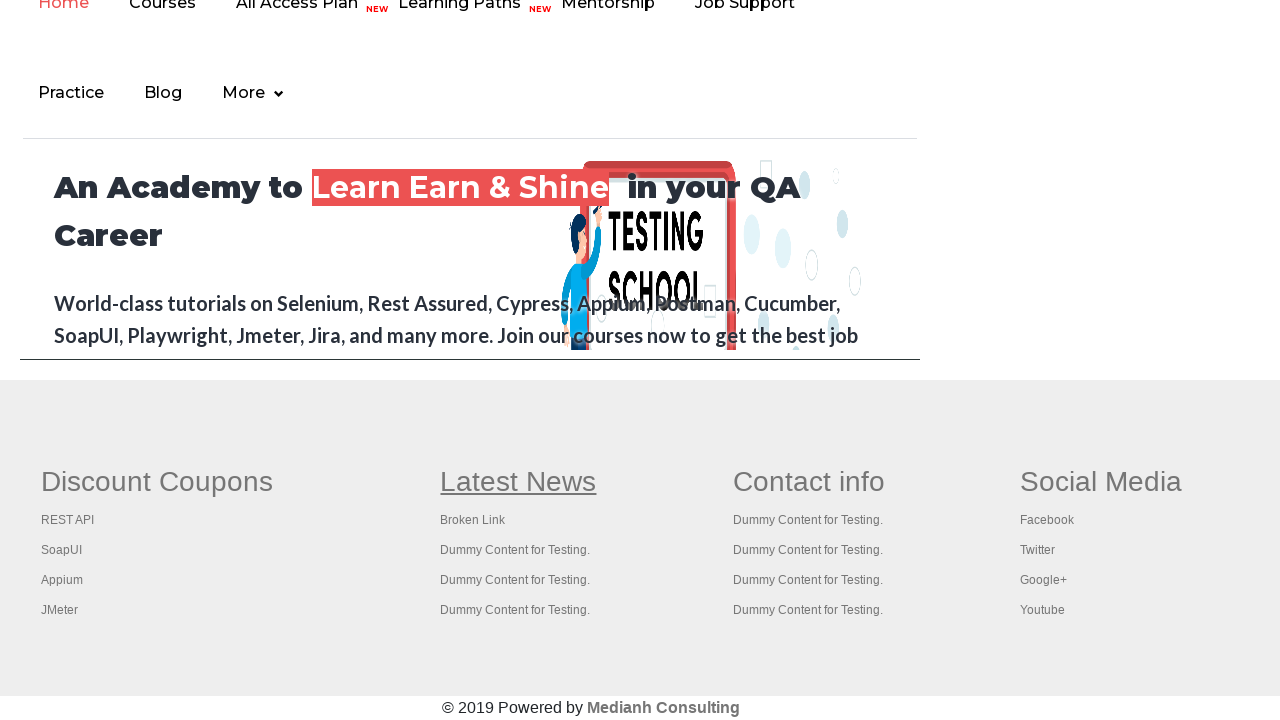

Opened footer link in new tab using Ctrl+Click at (473, 520) on xpath=//div[@id='gf-BIG']//ul >> a >> nth=6
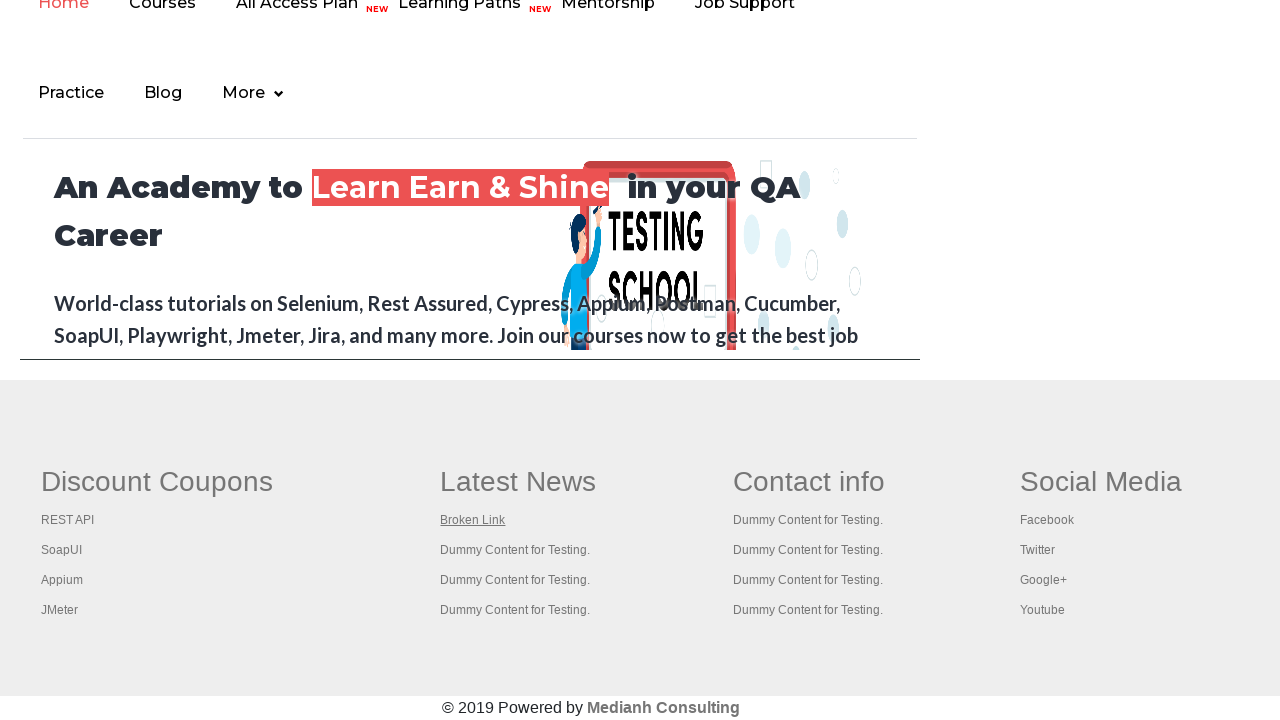

Opened footer link in new tab using Ctrl+Click at (515, 550) on xpath=//div[@id='gf-BIG']//ul >> a >> nth=7
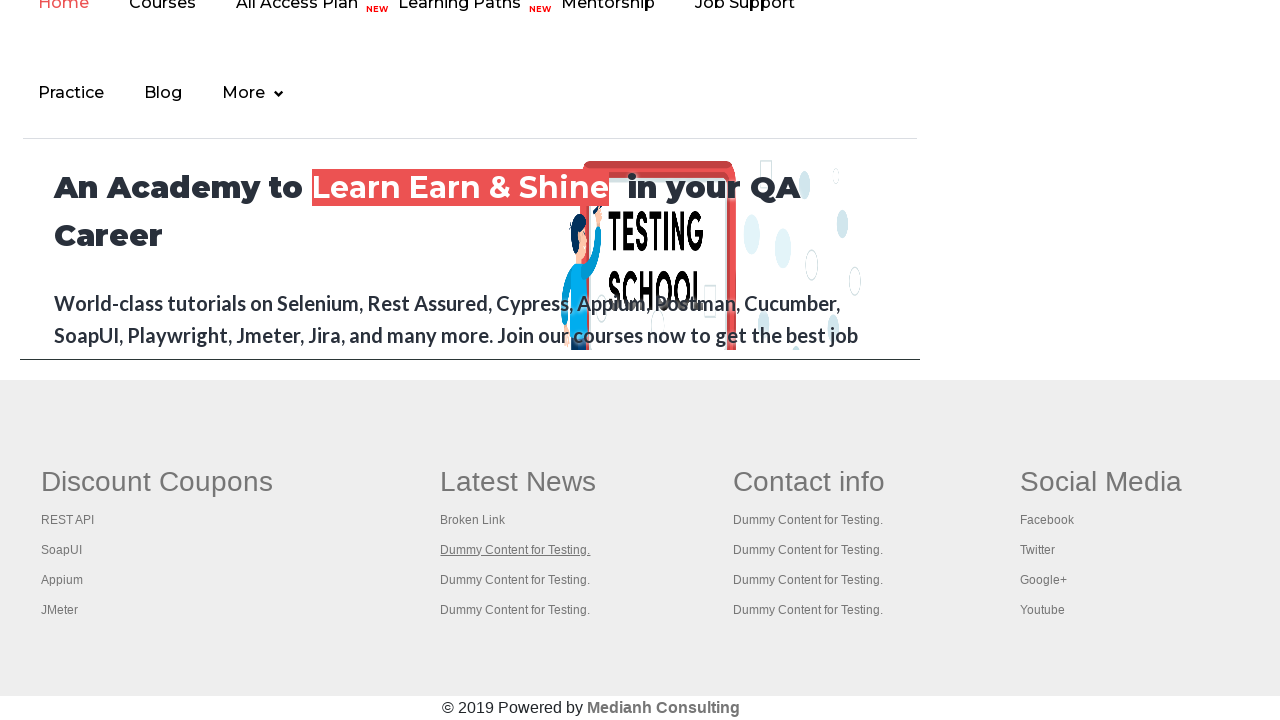

Opened footer link in new tab using Ctrl+Click at (515, 580) on xpath=//div[@id='gf-BIG']//ul >> a >> nth=8
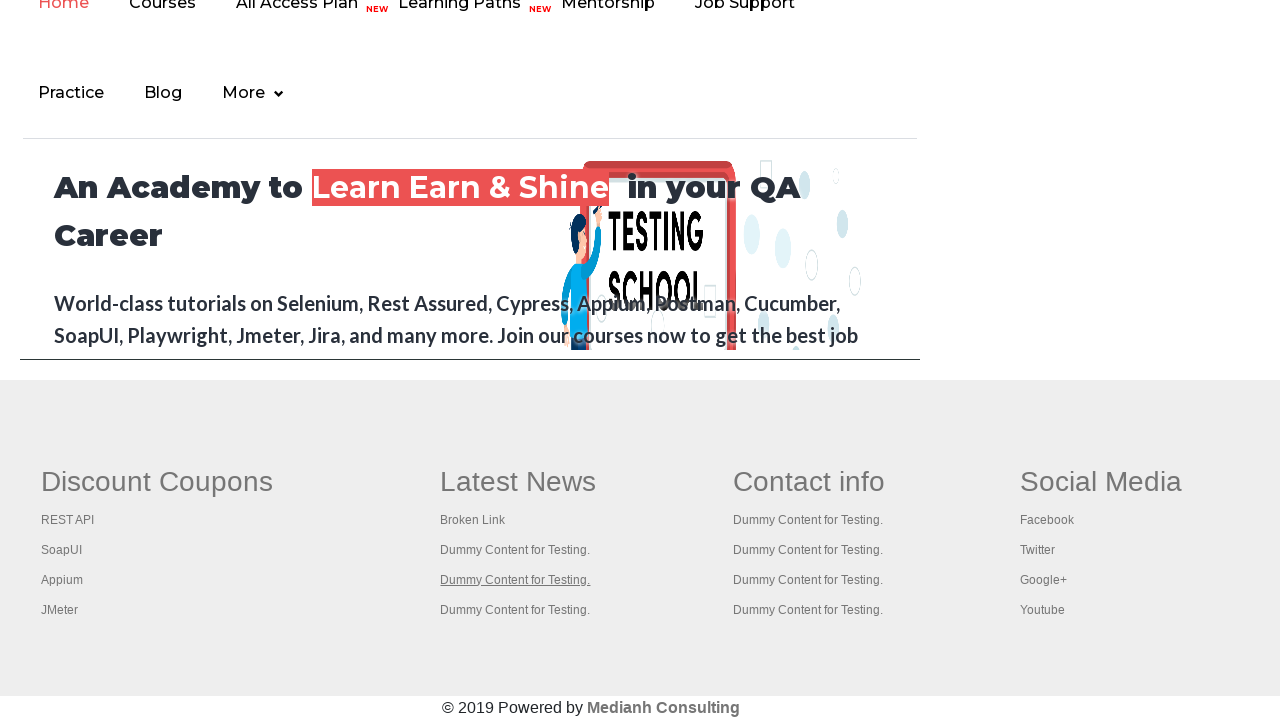

Opened footer link in new tab using Ctrl+Click at (515, 610) on xpath=//div[@id='gf-BIG']//ul >> a >> nth=9
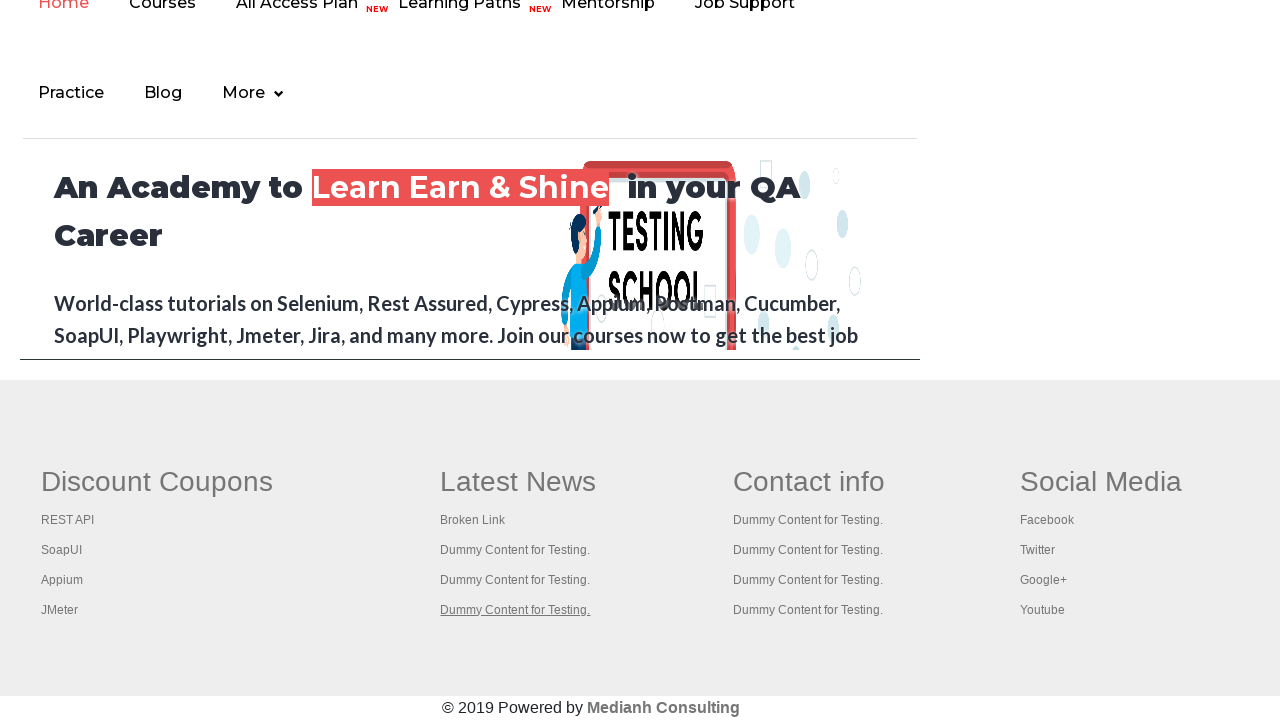

Opened footer link in new tab using Ctrl+Click at (809, 482) on xpath=//div[@id='gf-BIG']//ul >> a >> nth=10
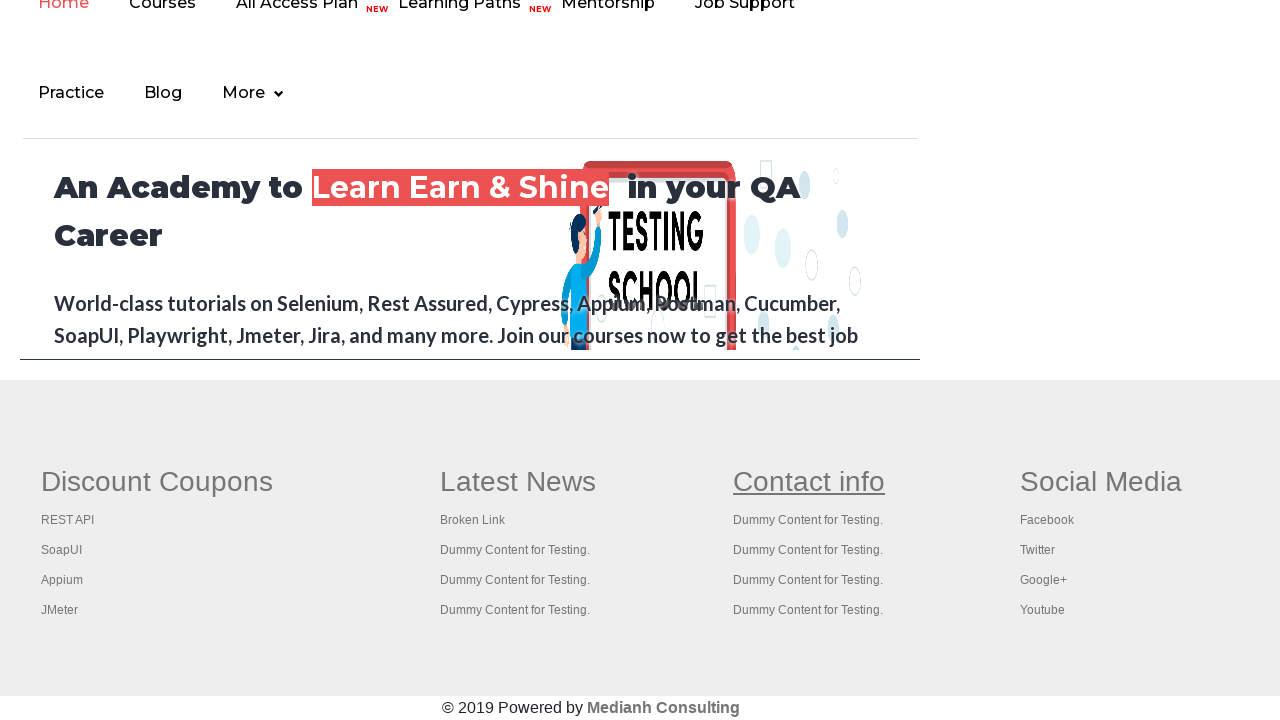

Opened footer link in new tab using Ctrl+Click at (808, 520) on xpath=//div[@id='gf-BIG']//ul >> a >> nth=11
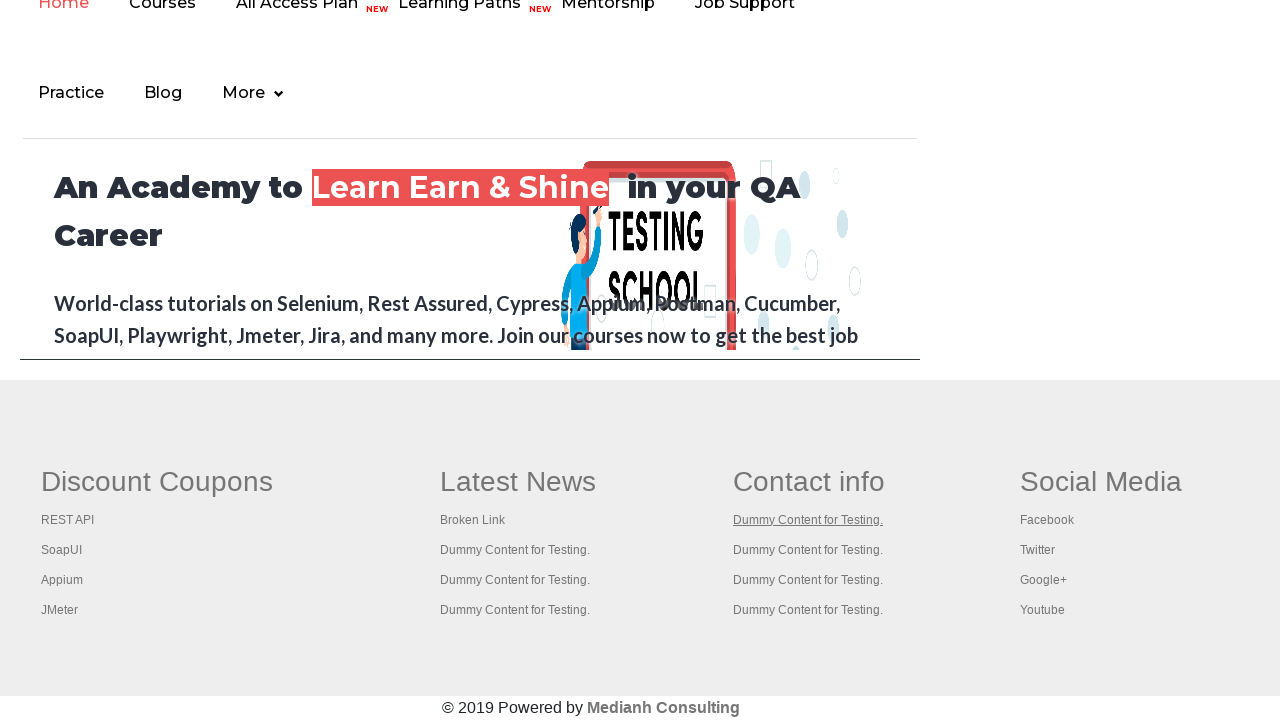

Opened footer link in new tab using Ctrl+Click at (808, 550) on xpath=//div[@id='gf-BIG']//ul >> a >> nth=12
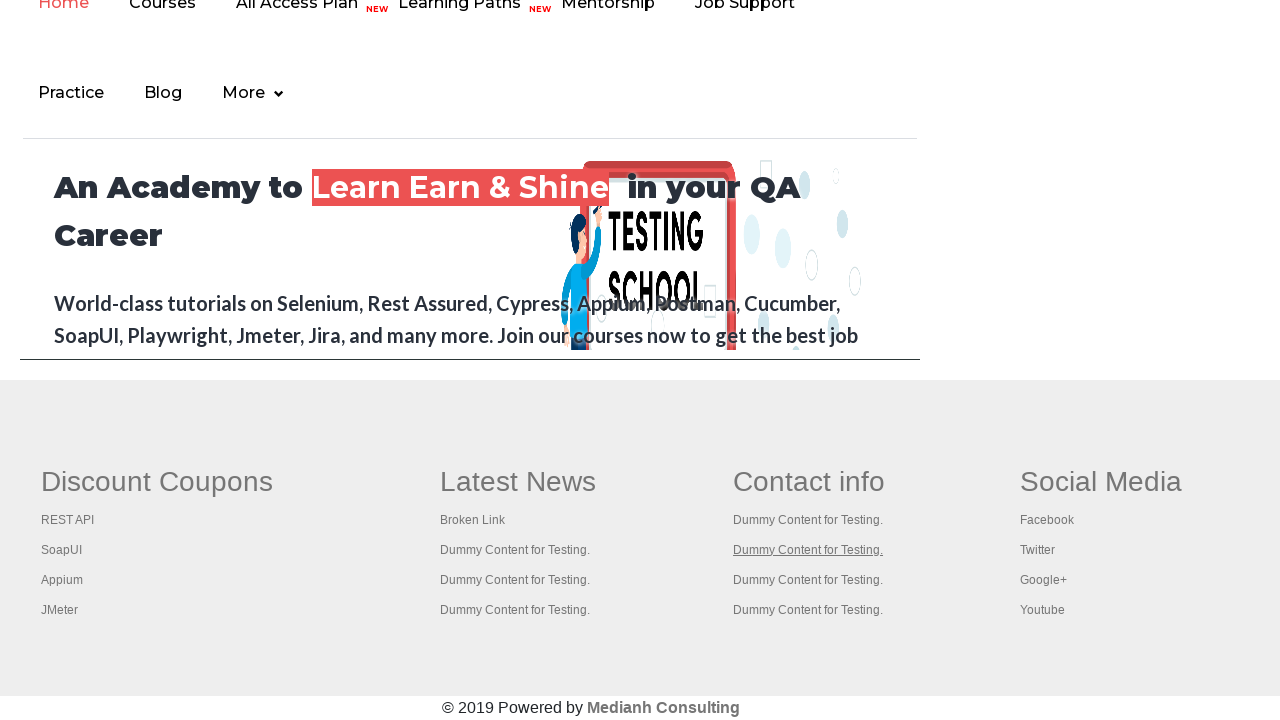

Opened footer link in new tab using Ctrl+Click at (808, 580) on xpath=//div[@id='gf-BIG']//ul >> a >> nth=13
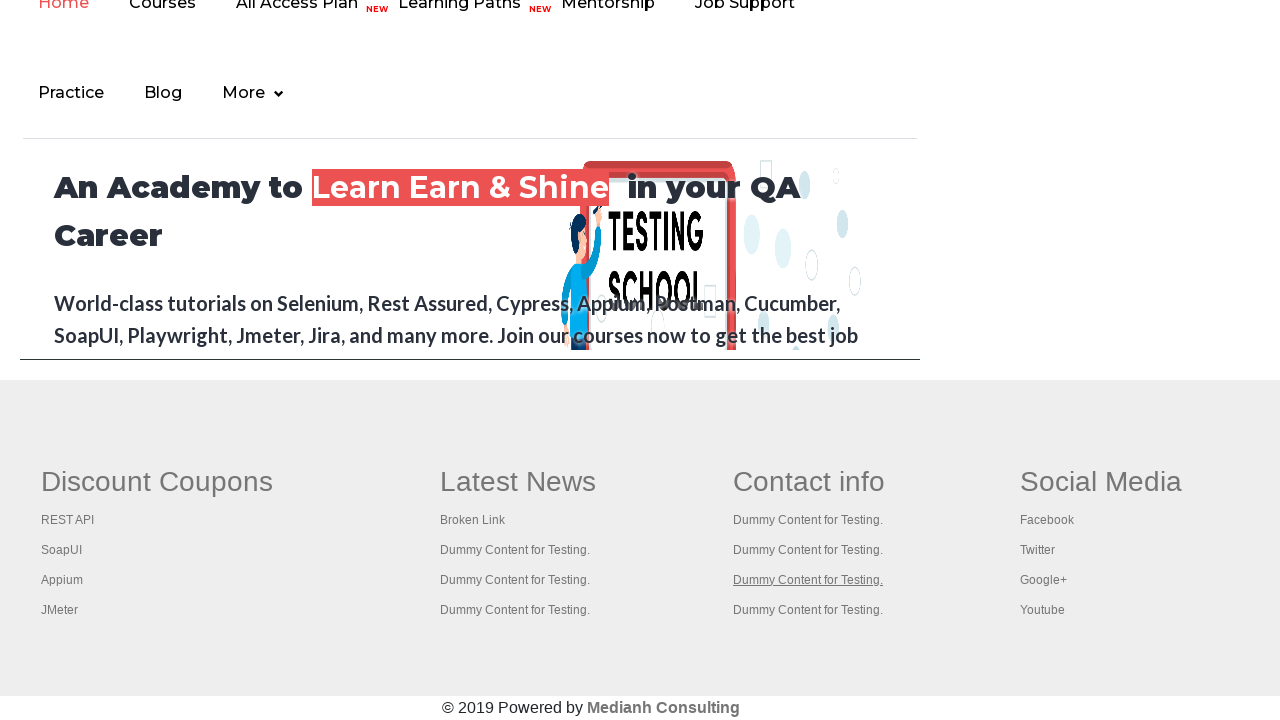

Opened footer link in new tab using Ctrl+Click at (808, 610) on xpath=//div[@id='gf-BIG']//ul >> a >> nth=14
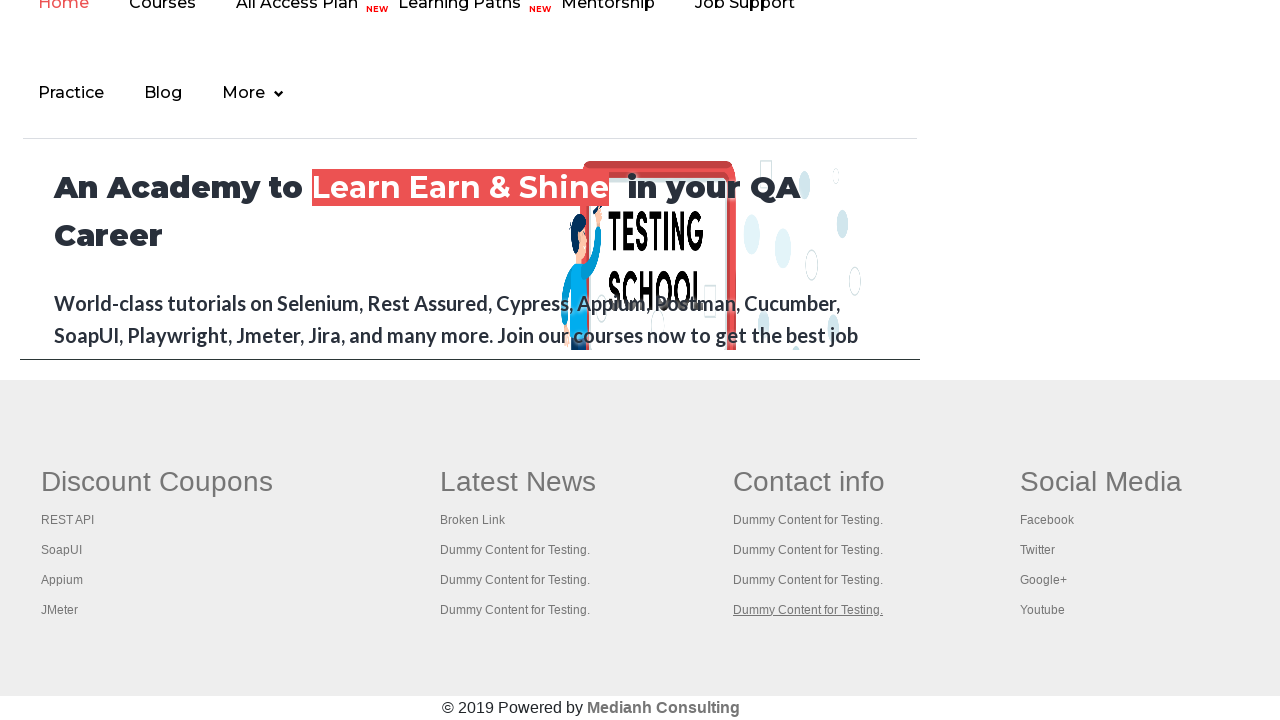

Opened footer link in new tab using Ctrl+Click at (1101, 482) on xpath=//div[@id='gf-BIG']//ul >> a >> nth=15
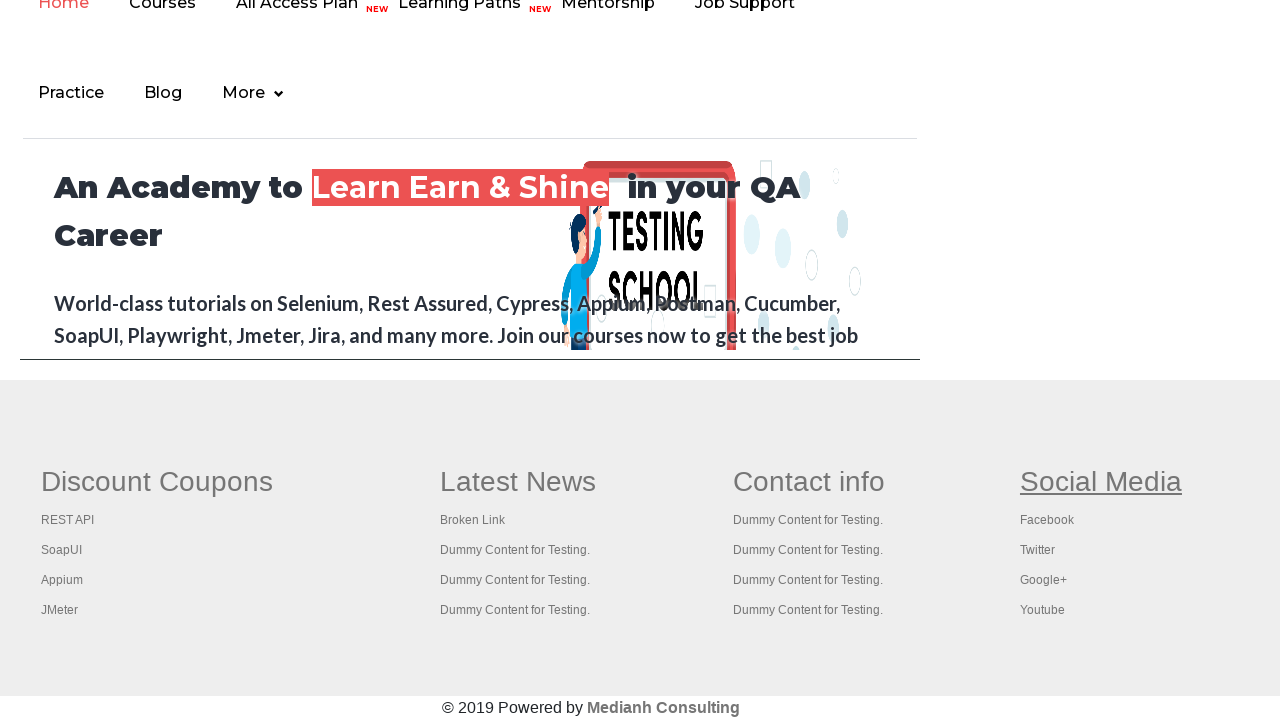

Opened footer link in new tab using Ctrl+Click at (1047, 520) on xpath=//div[@id='gf-BIG']//ul >> a >> nth=16
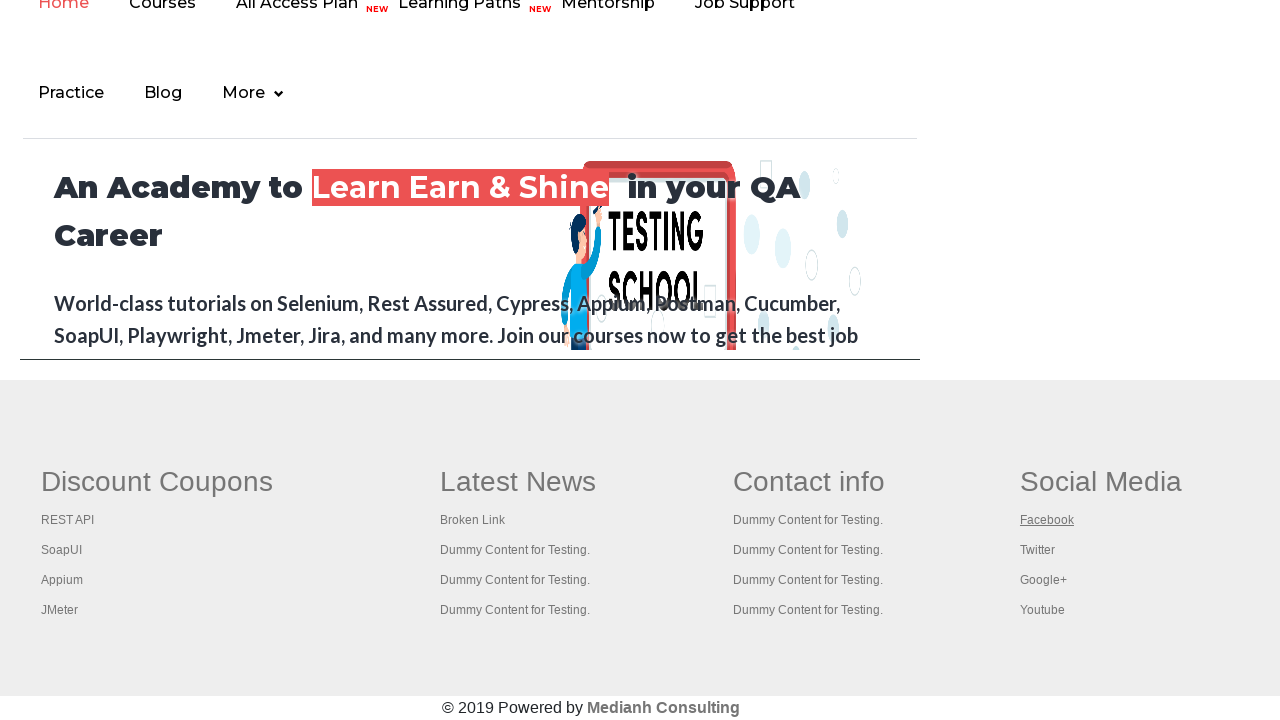

Opened footer link in new tab using Ctrl+Click at (1037, 550) on xpath=//div[@id='gf-BIG']//ul >> a >> nth=17
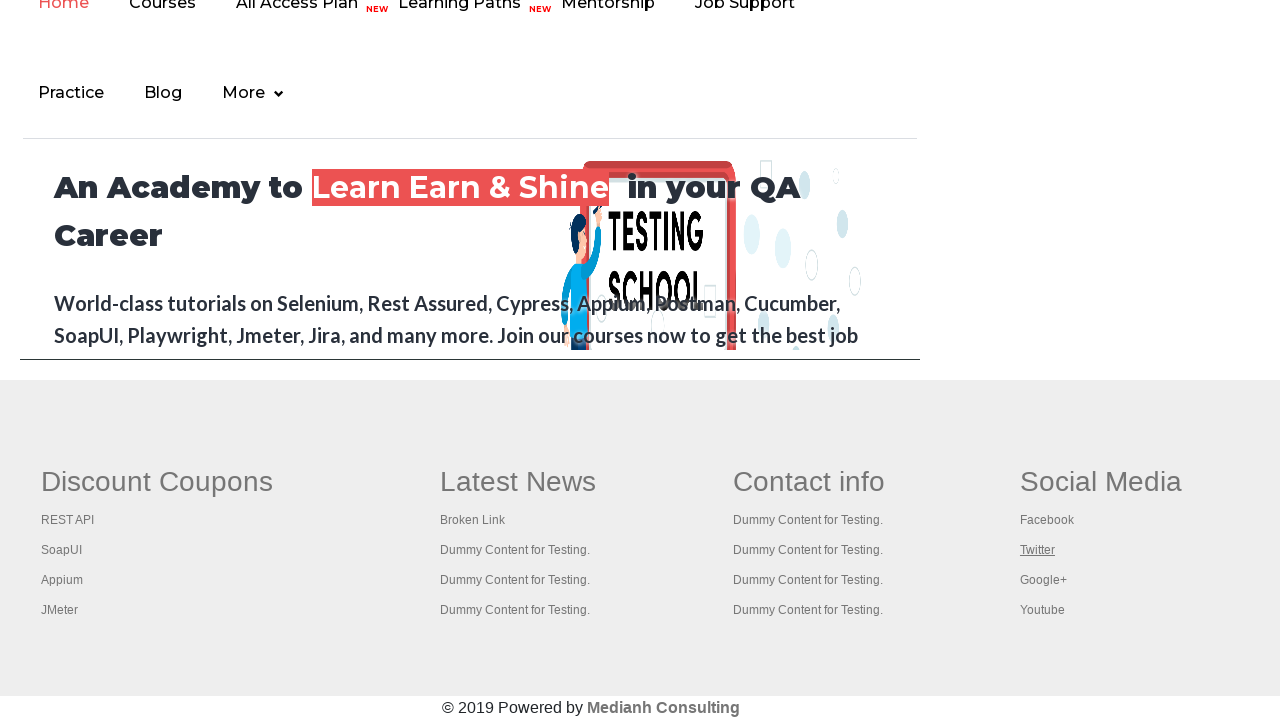

Opened footer link in new tab using Ctrl+Click at (1043, 580) on xpath=//div[@id='gf-BIG']//ul >> a >> nth=18
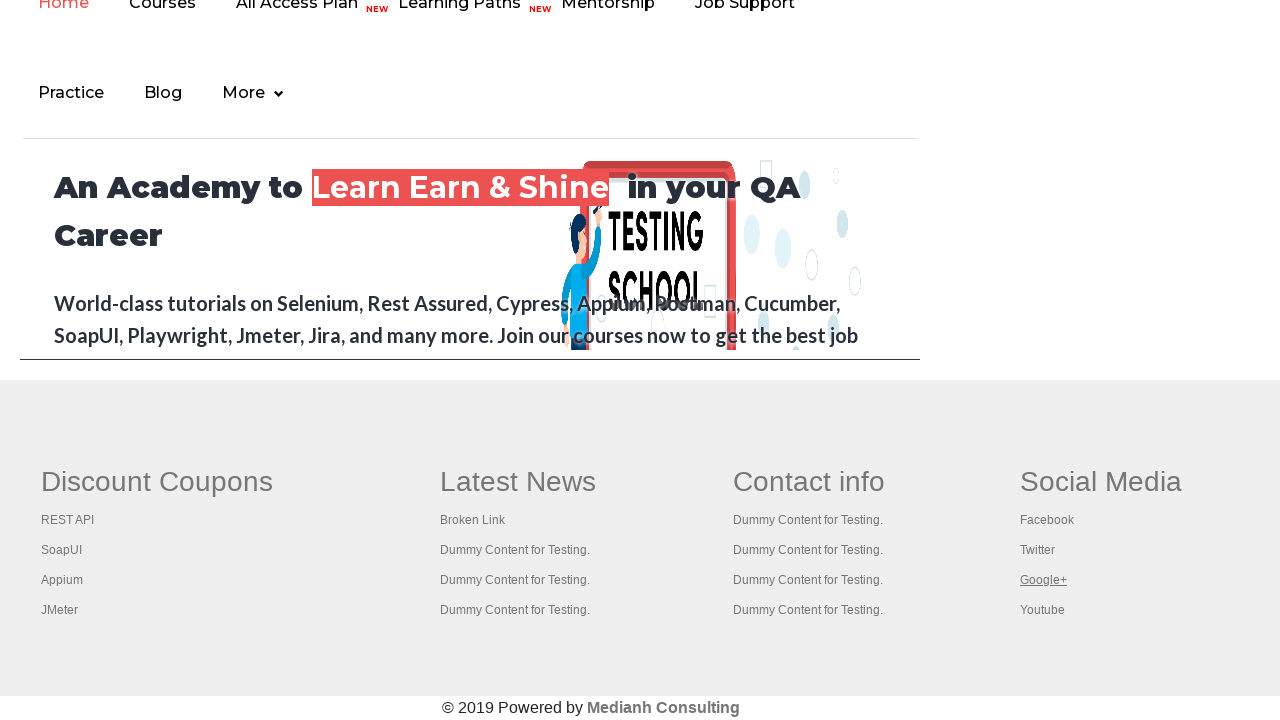

Opened footer link in new tab using Ctrl+Click at (1042, 610) on xpath=//div[@id='gf-BIG']//ul >> a >> nth=19
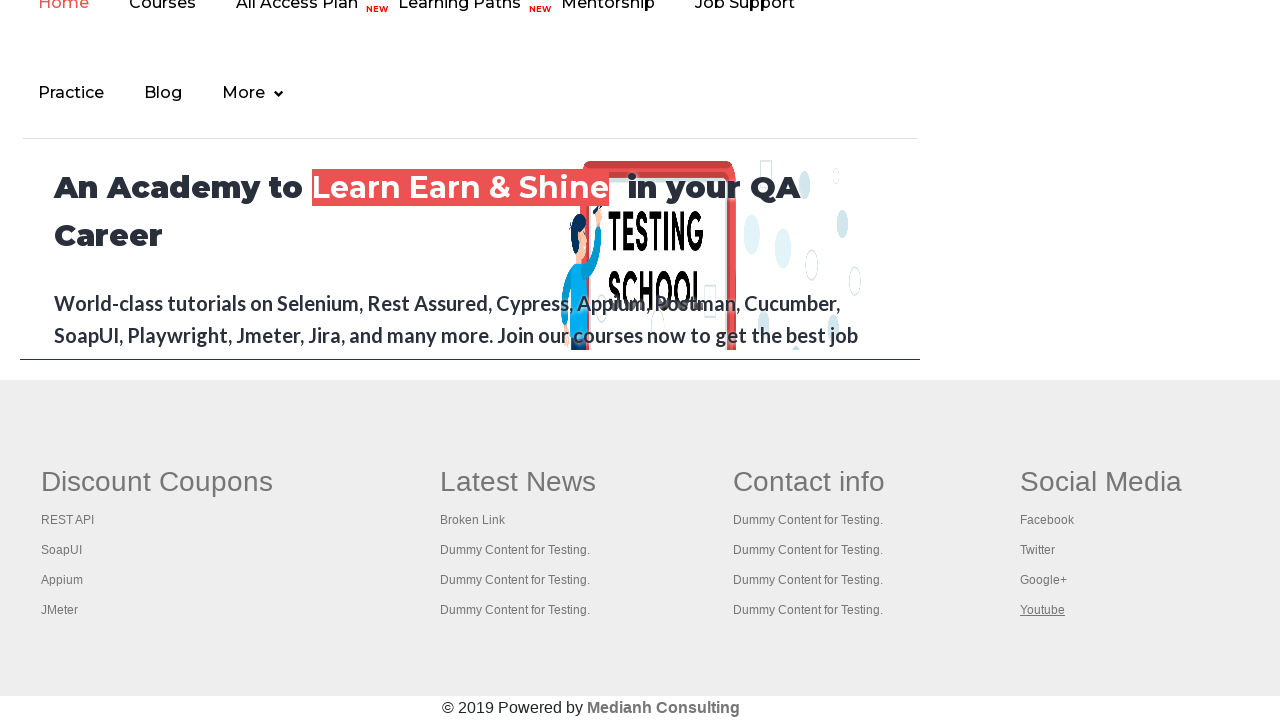

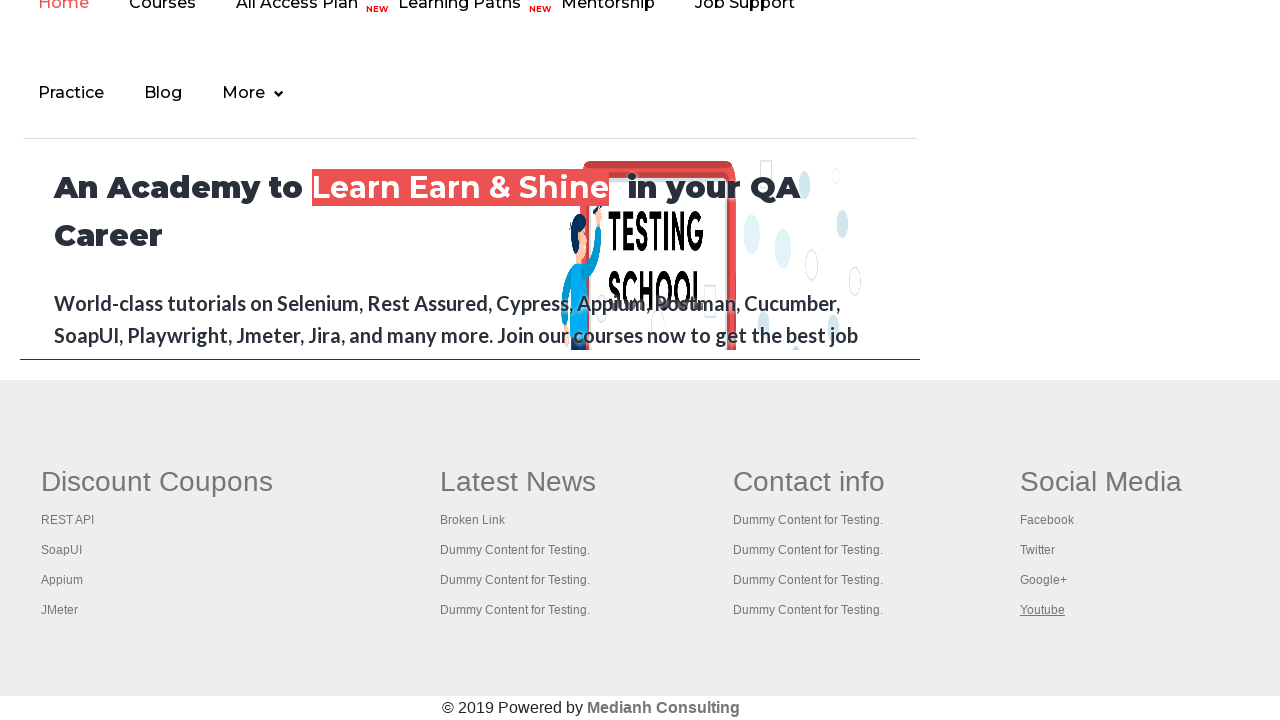